Tests multiple window handling by clicking a button that opens a new browser window on a practice page

Starting URL: https://www.hyrtutorials.com/p/window-handles-practice.html

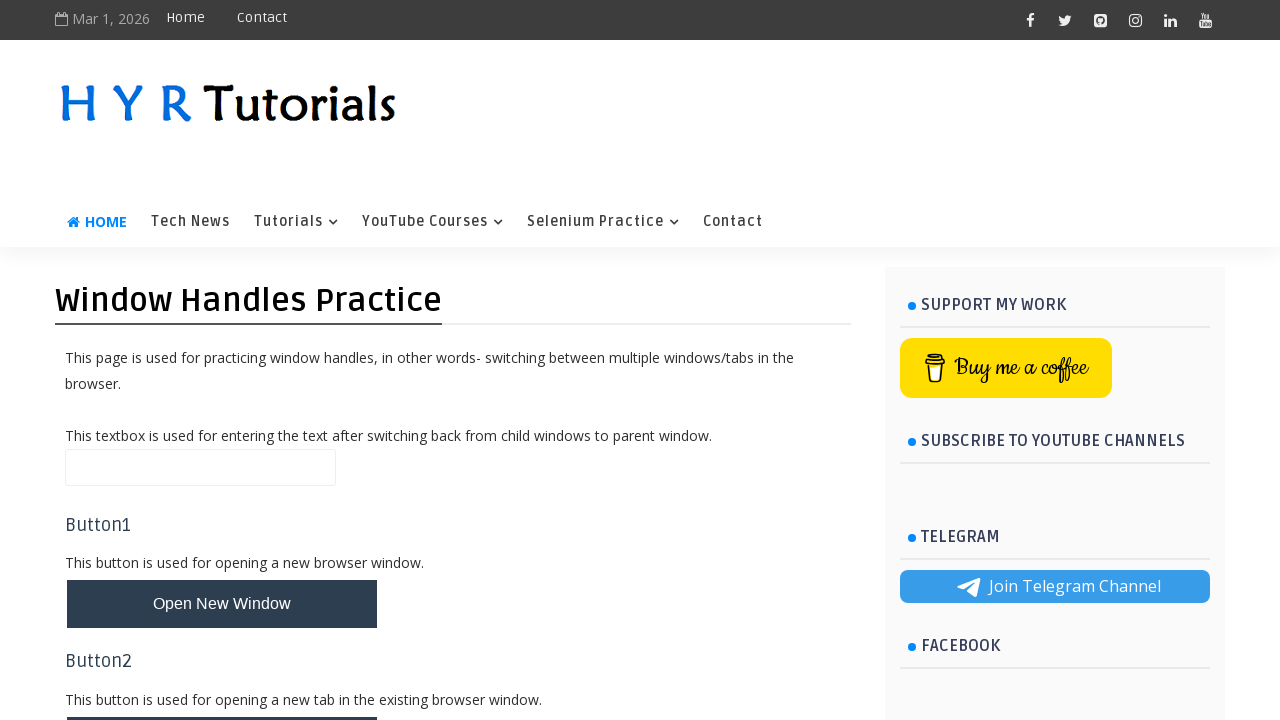

Clicked button to open a new window at (222, 604) on #newWindowBtn
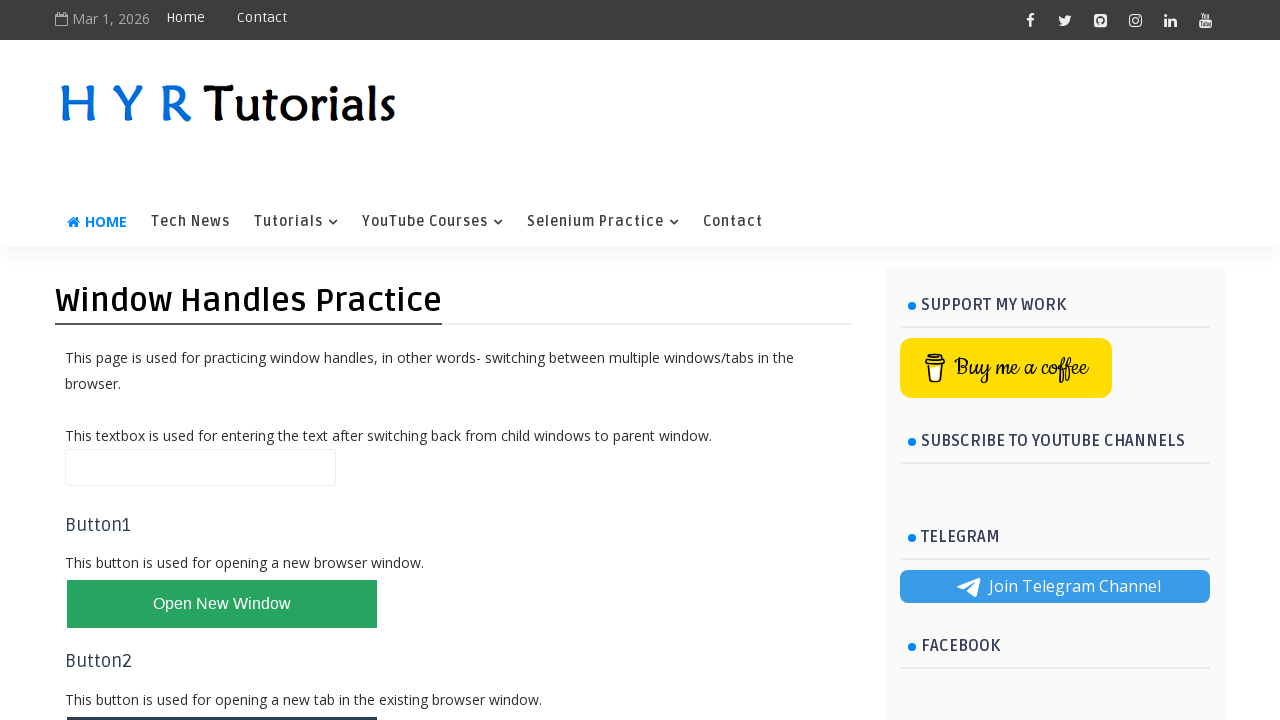

Waited for new window/tab to open
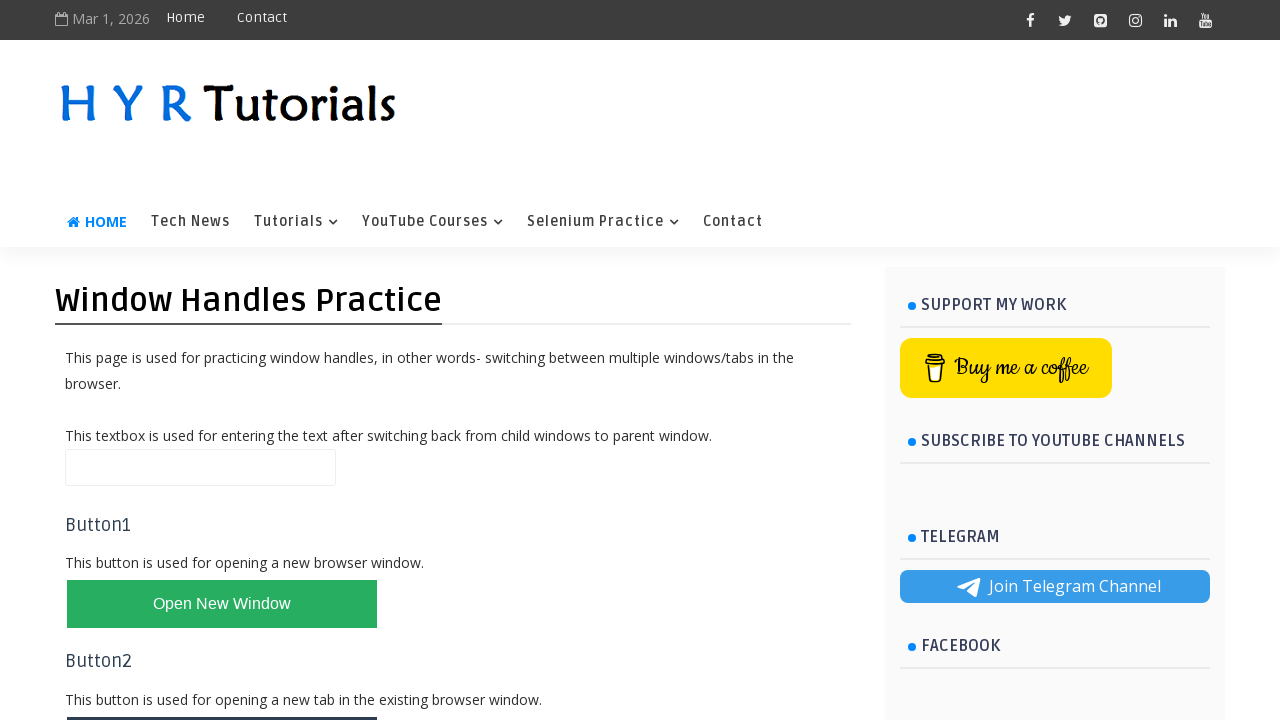

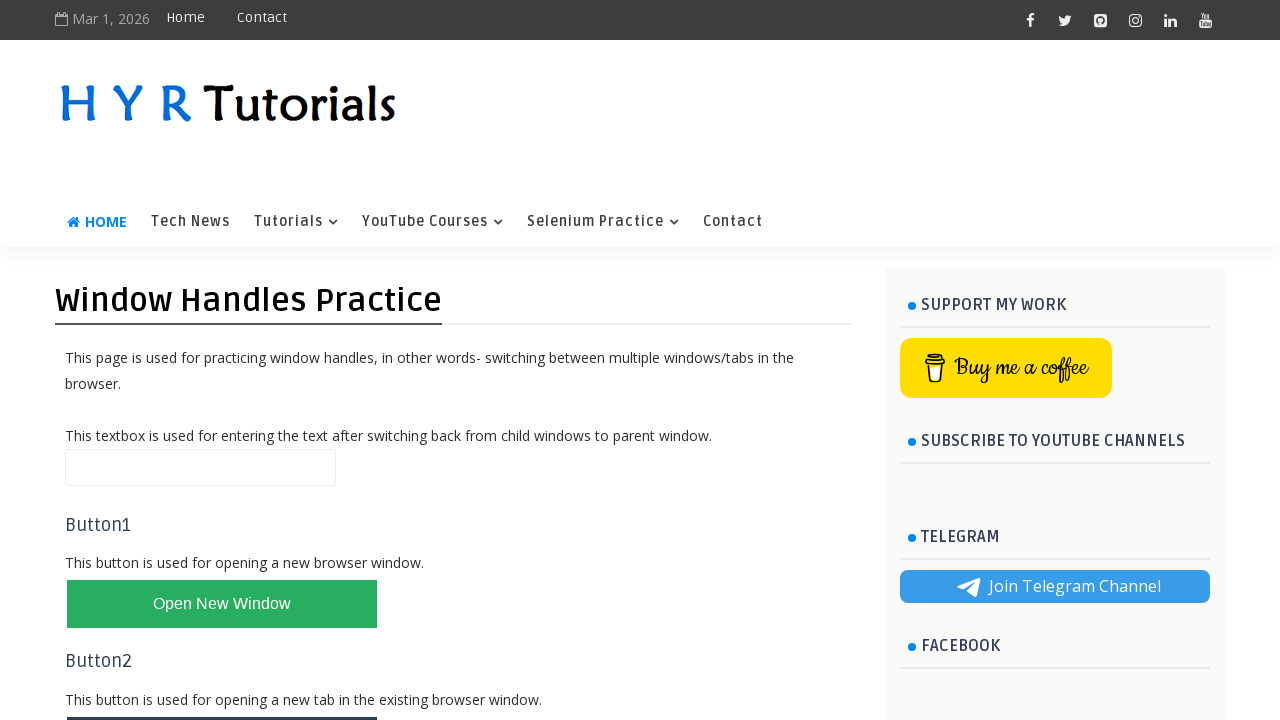